Tests date picker functionality by selecting a specific date (June 15, 2027) through year, month, and day navigation

Starting URL: https://rahulshettyacademy.com/seleniumPractise/#/offers

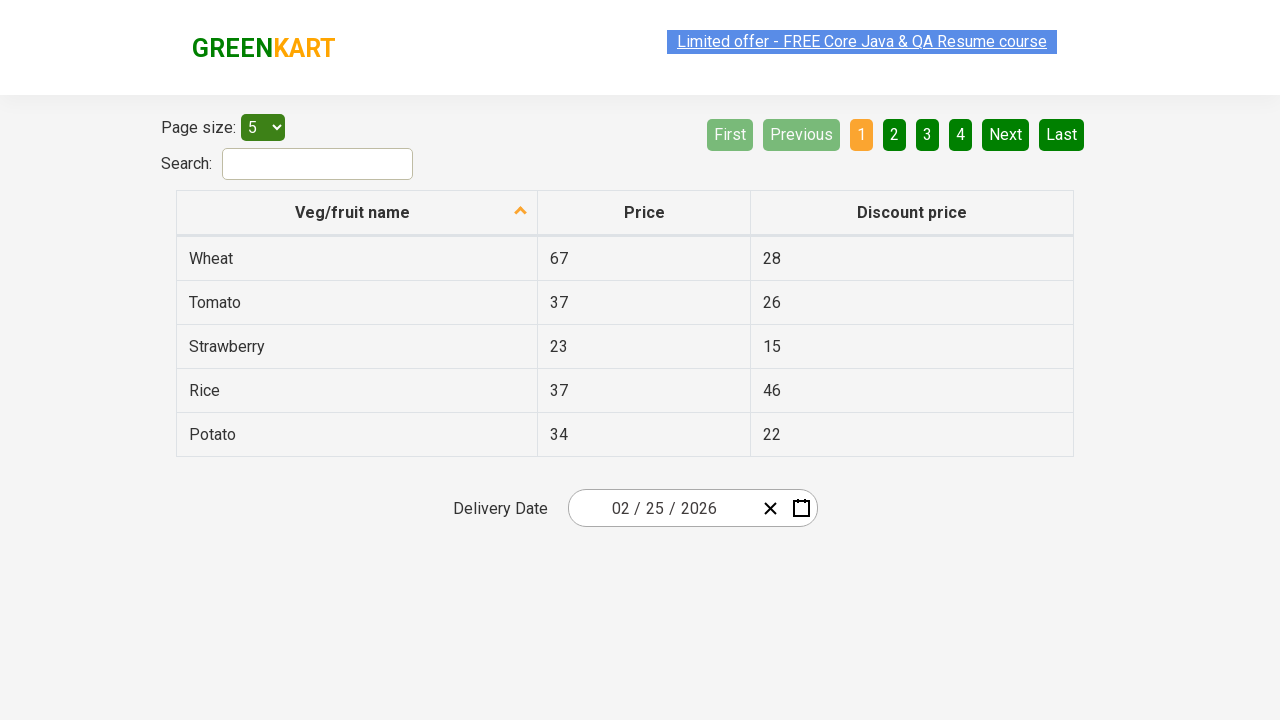

Clicked date picker to open calendar at (662, 508) on .react-date-picker__inputGroup
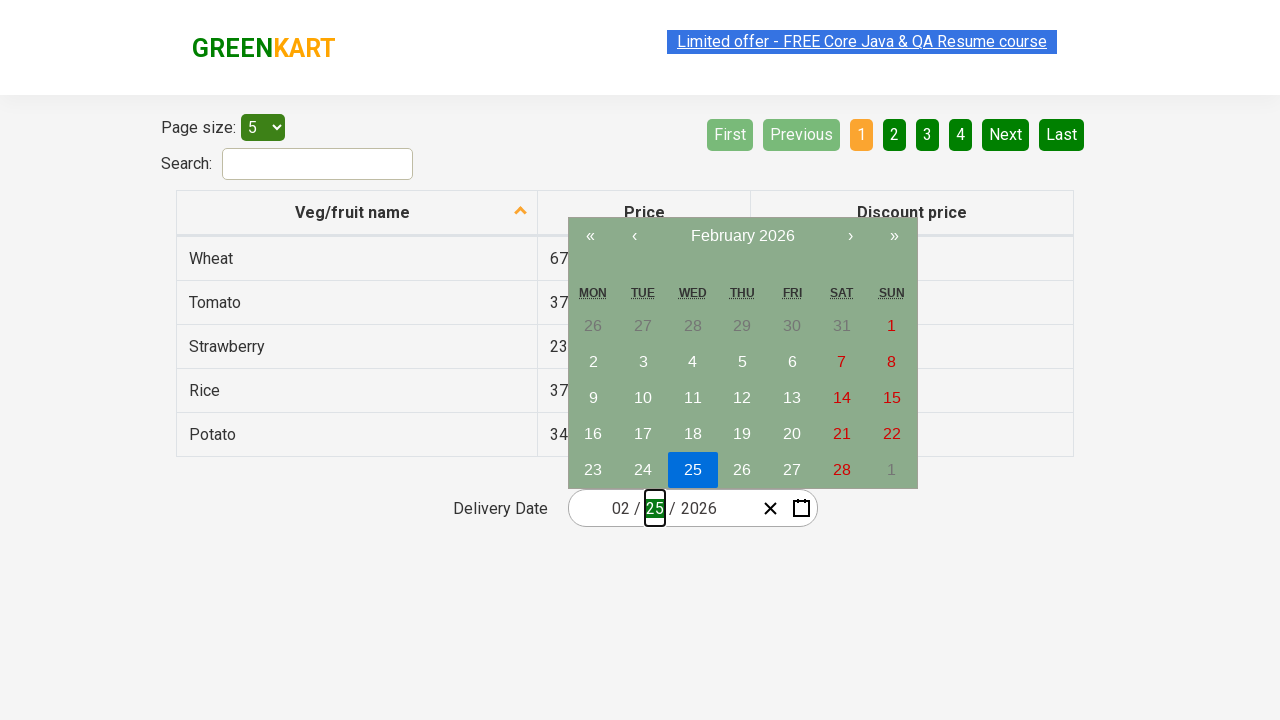

Clicked navigation label to navigate to month view at (742, 236) on .react-calendar__navigation__label
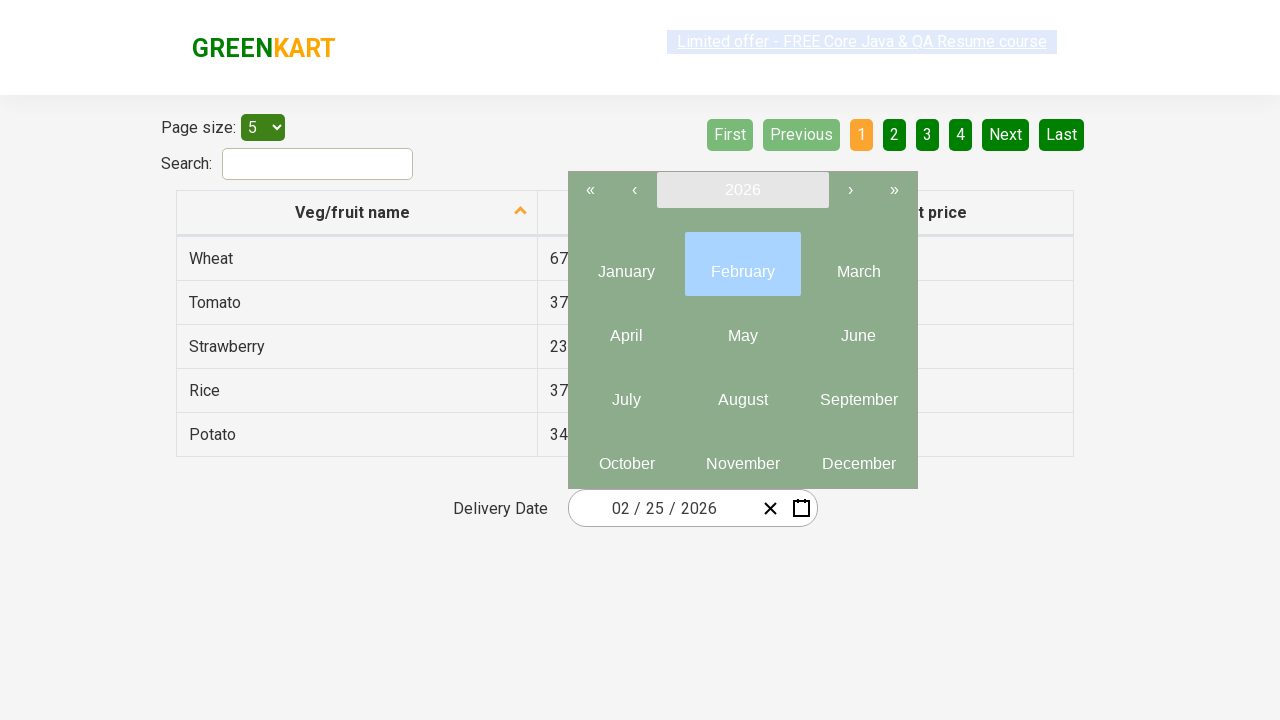

Clicked navigation label again to navigate to year view at (742, 190) on .react-calendar__navigation__label
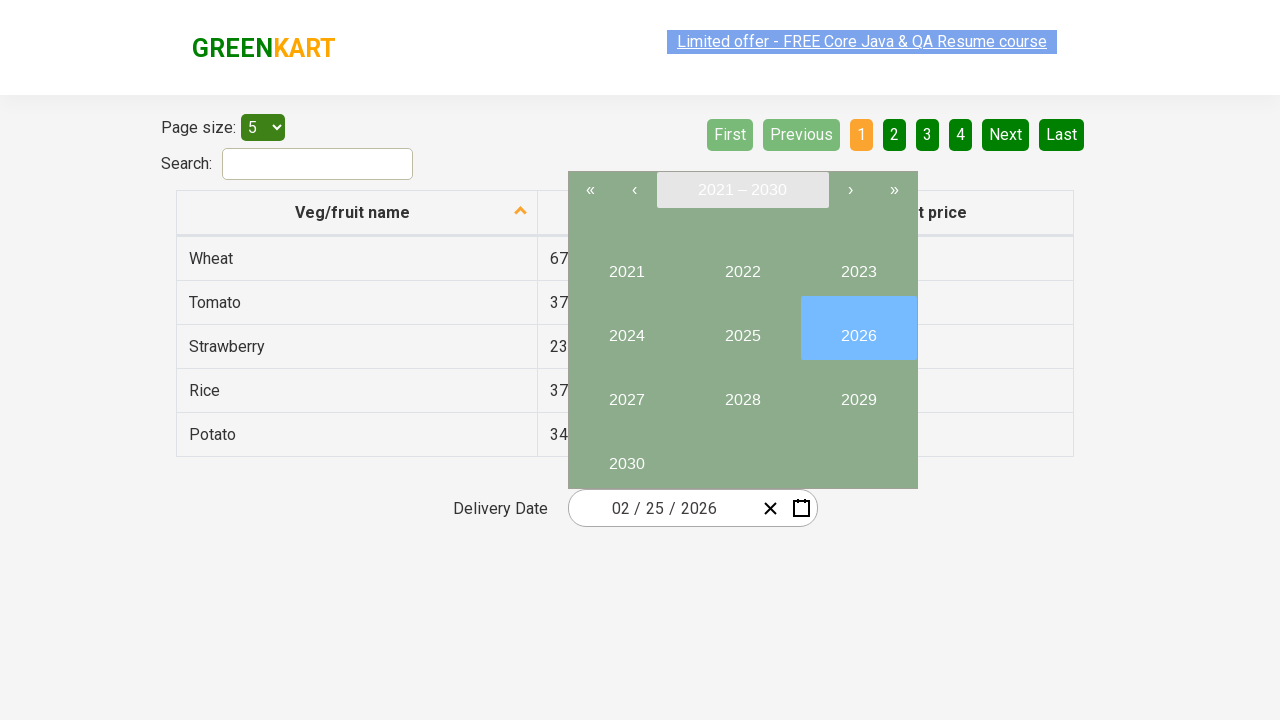

Selected year 2027 at (626, 392) on button:text('2027')
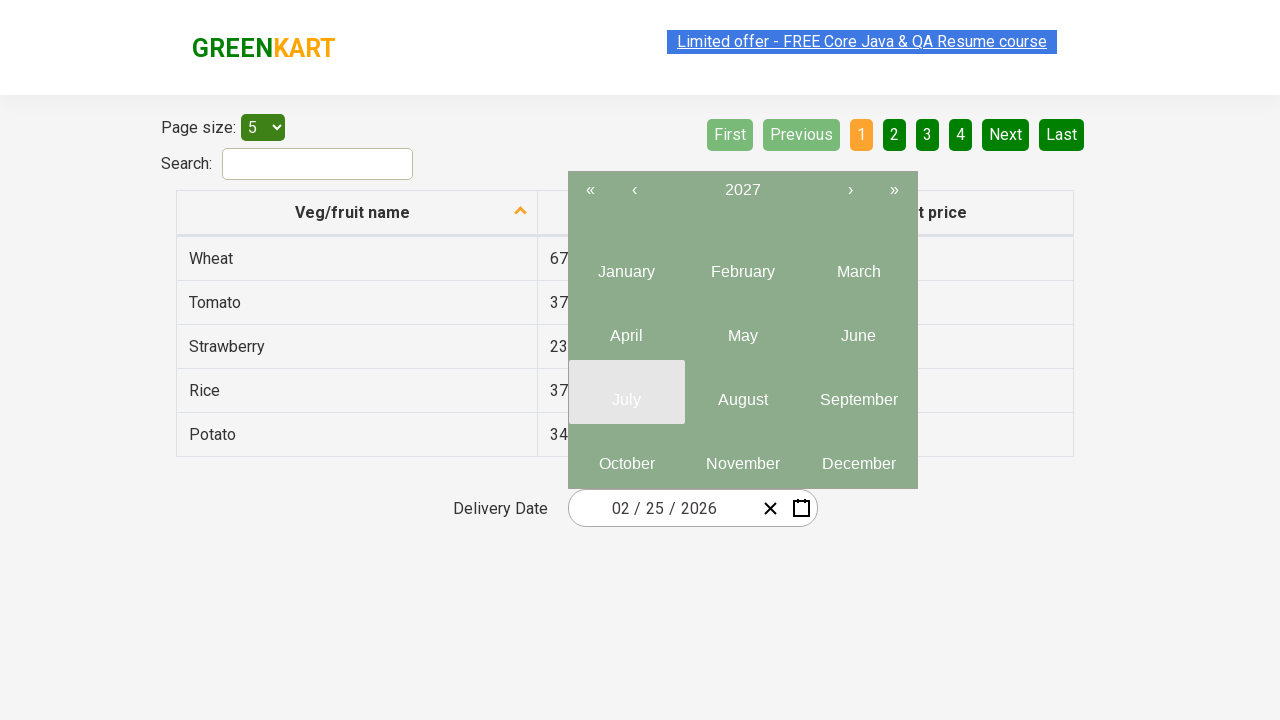

Located all month elements
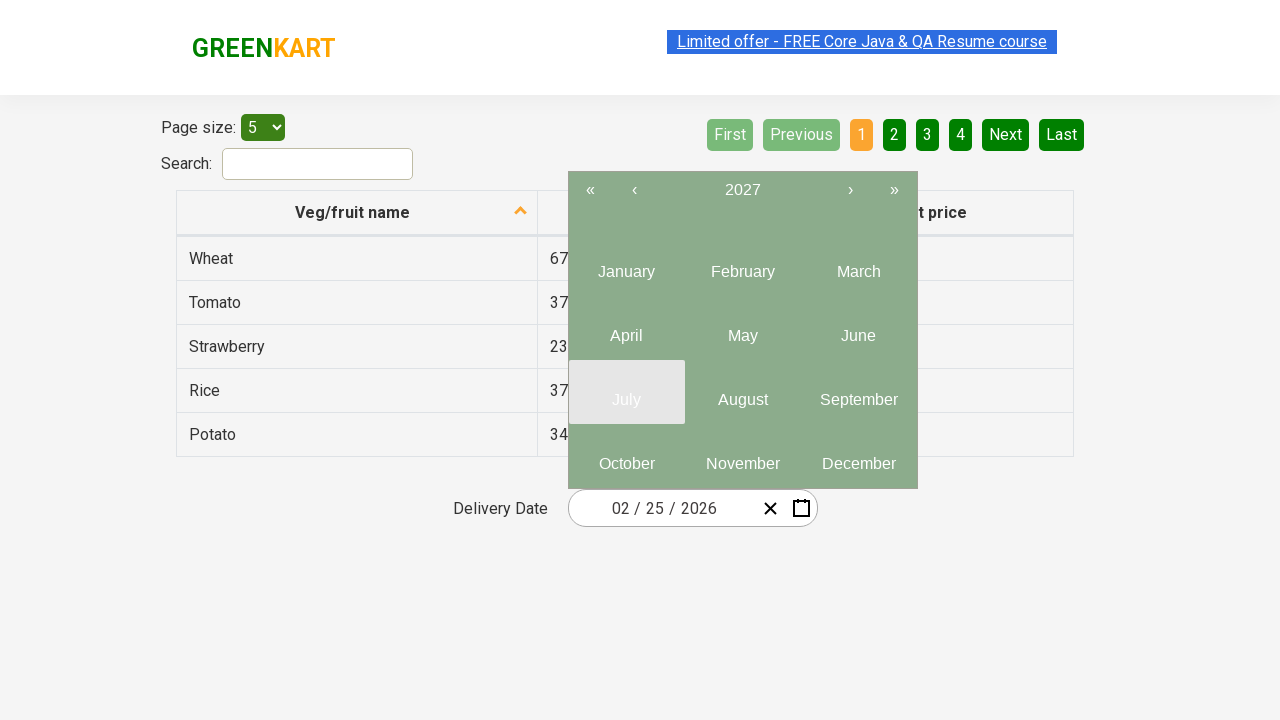

Selected June (6th month) at (858, 328) on .react-calendar__year-view__months__month >> nth=5
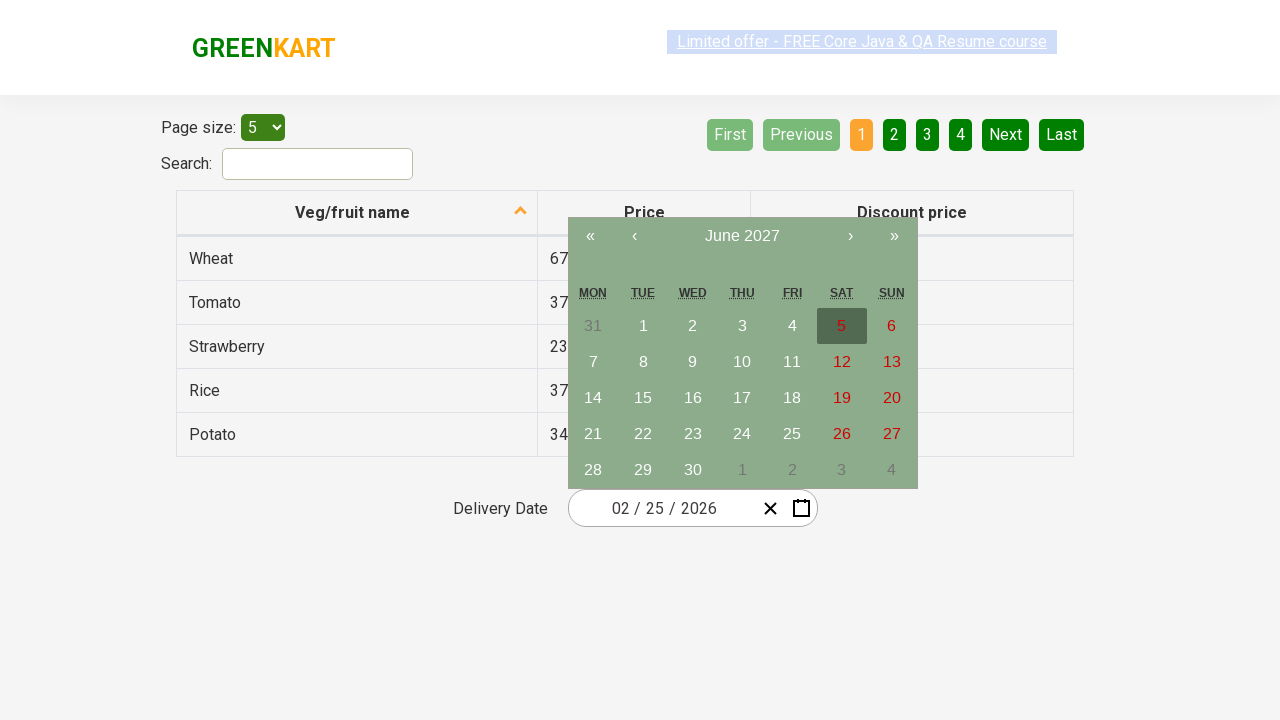

Selected day 15 at (643, 398) on abbr:text('15')
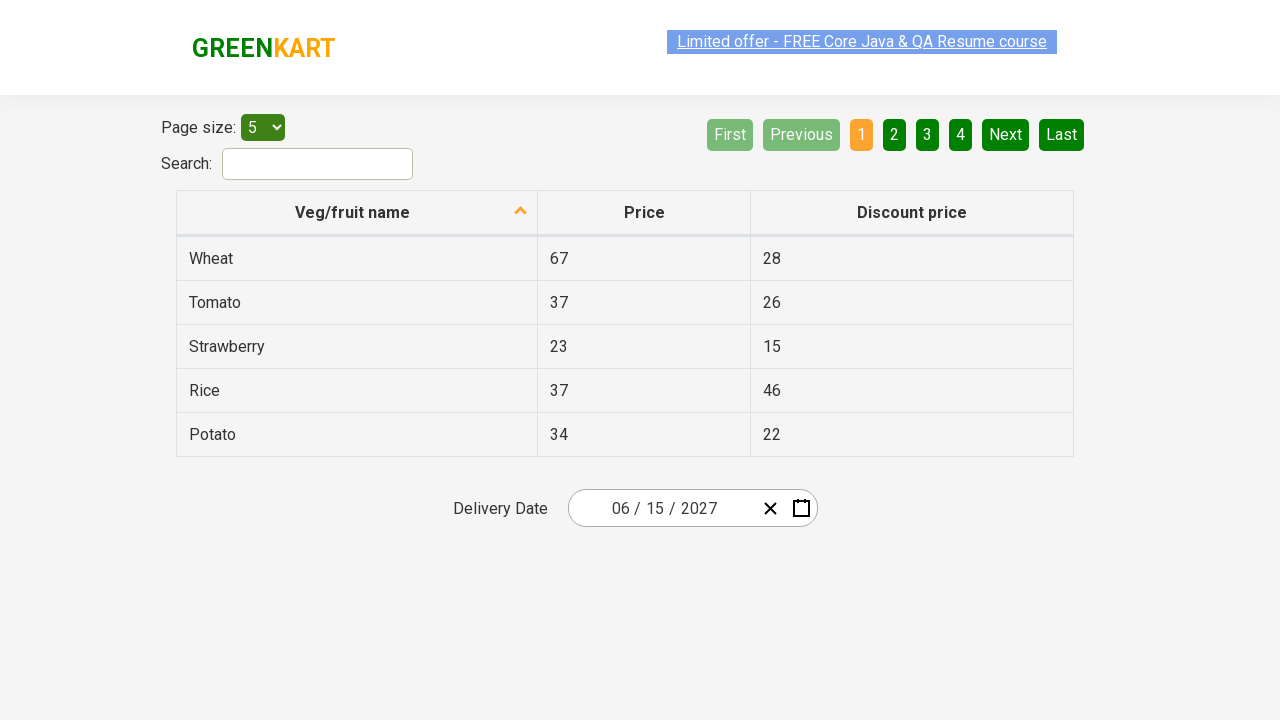

Located all date input elements
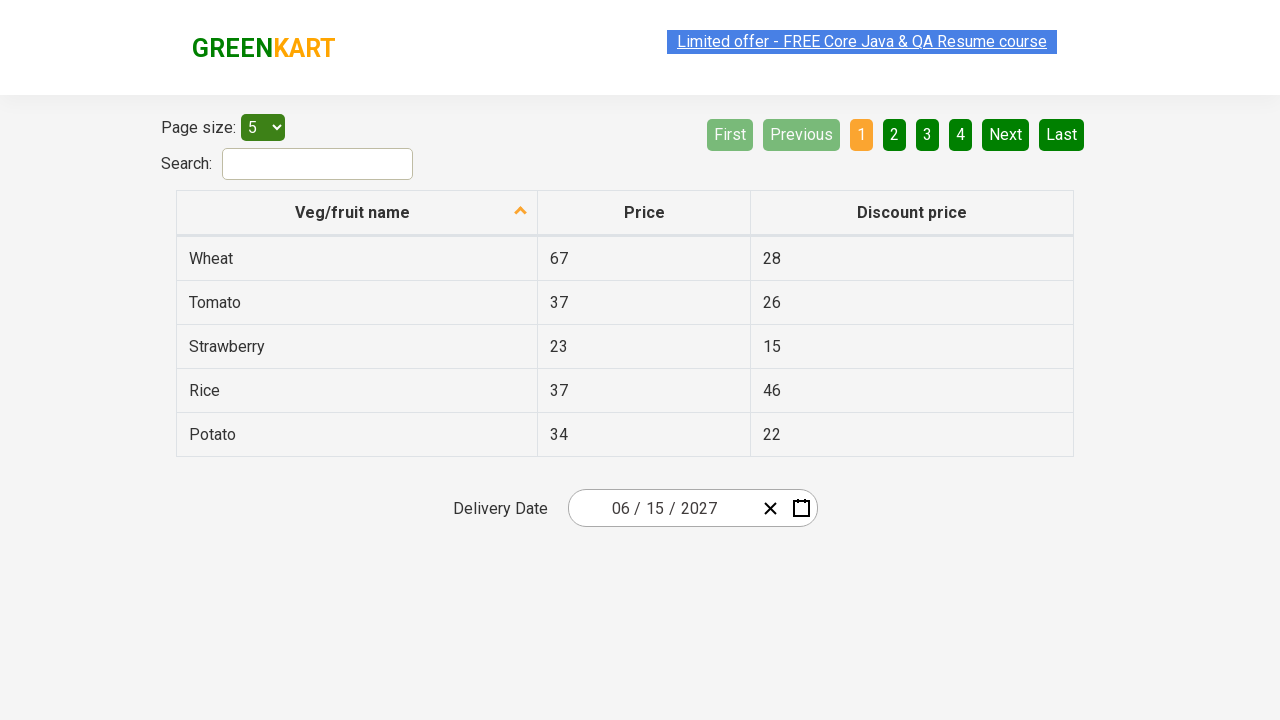

Verified month field contains value '6'
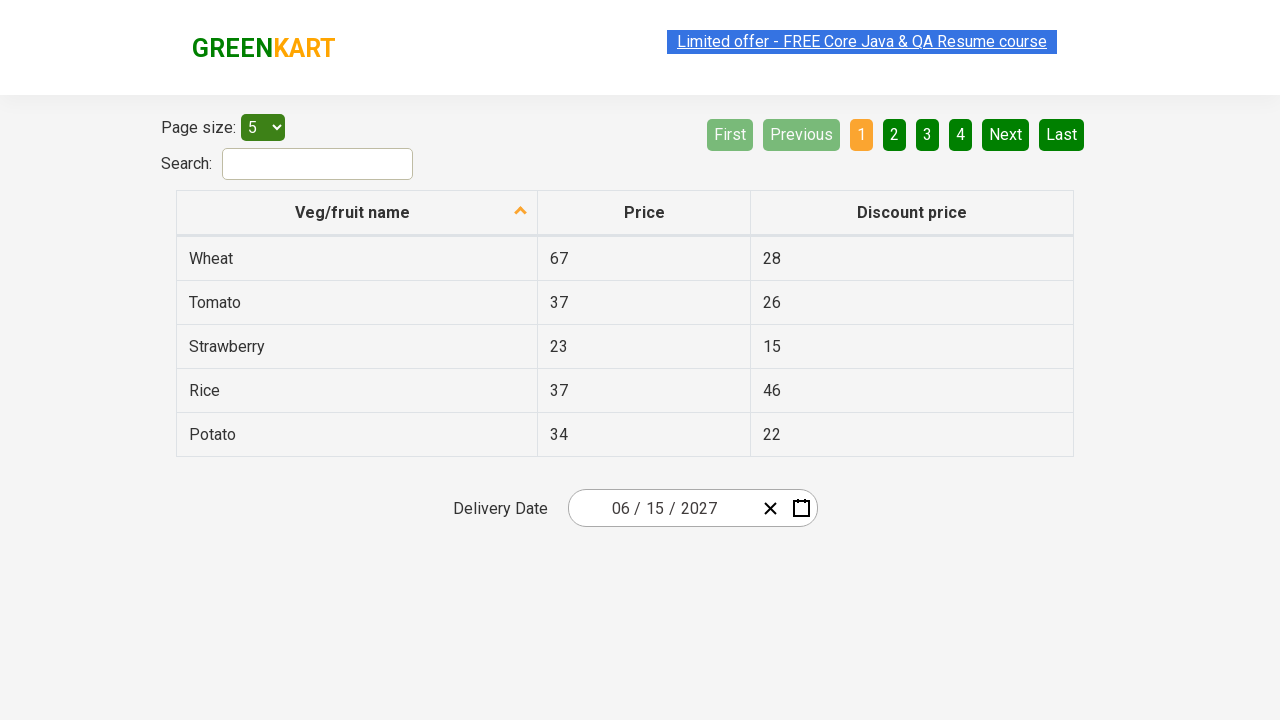

Verified day field contains value '15'
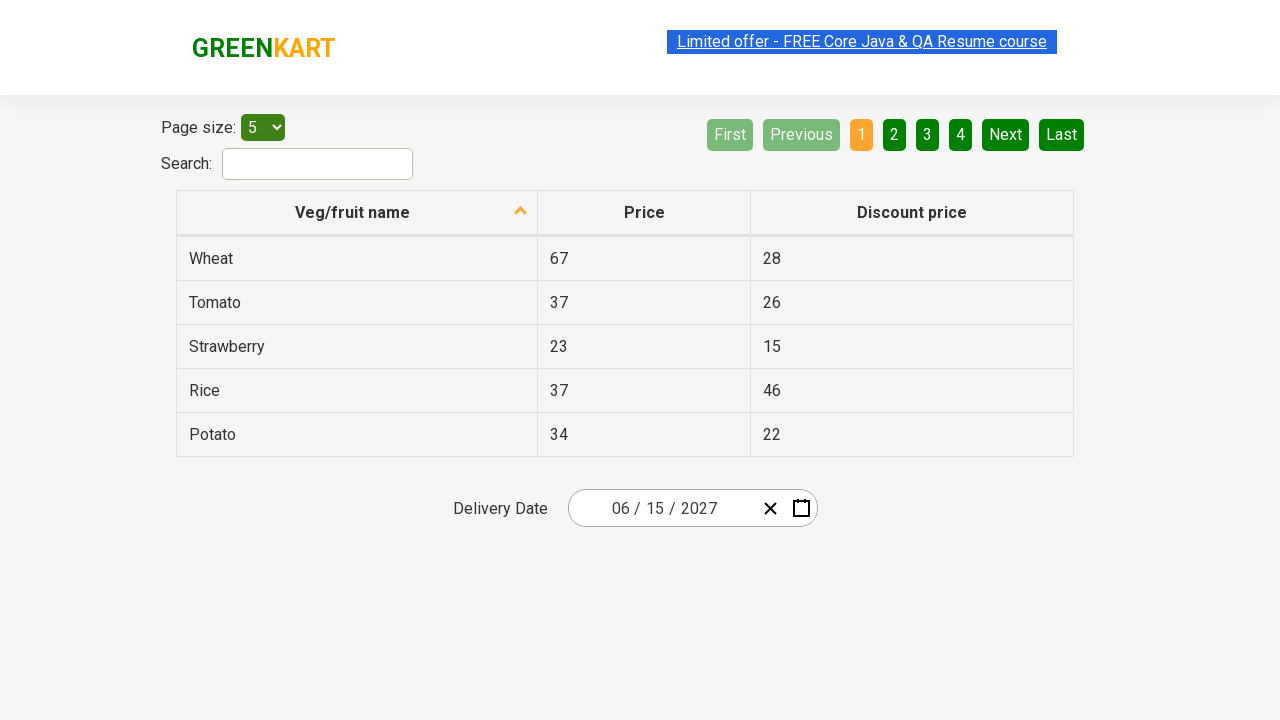

Verified year field contains value '2027'
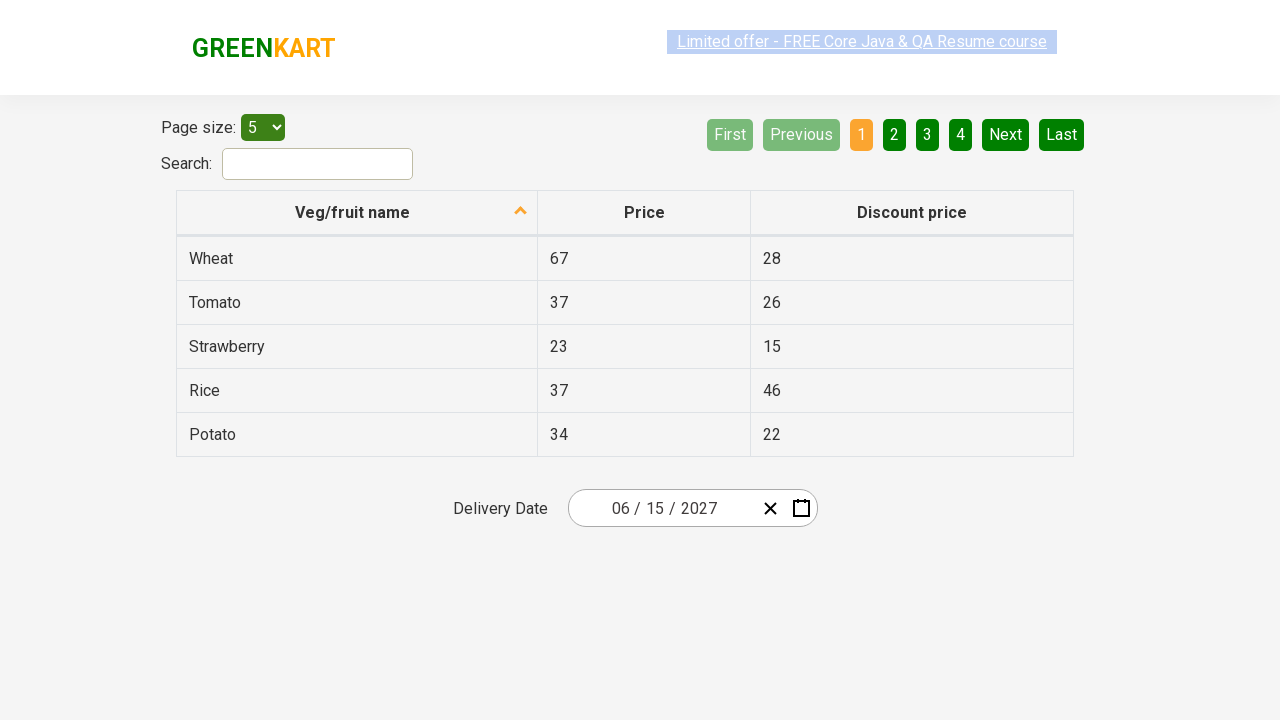

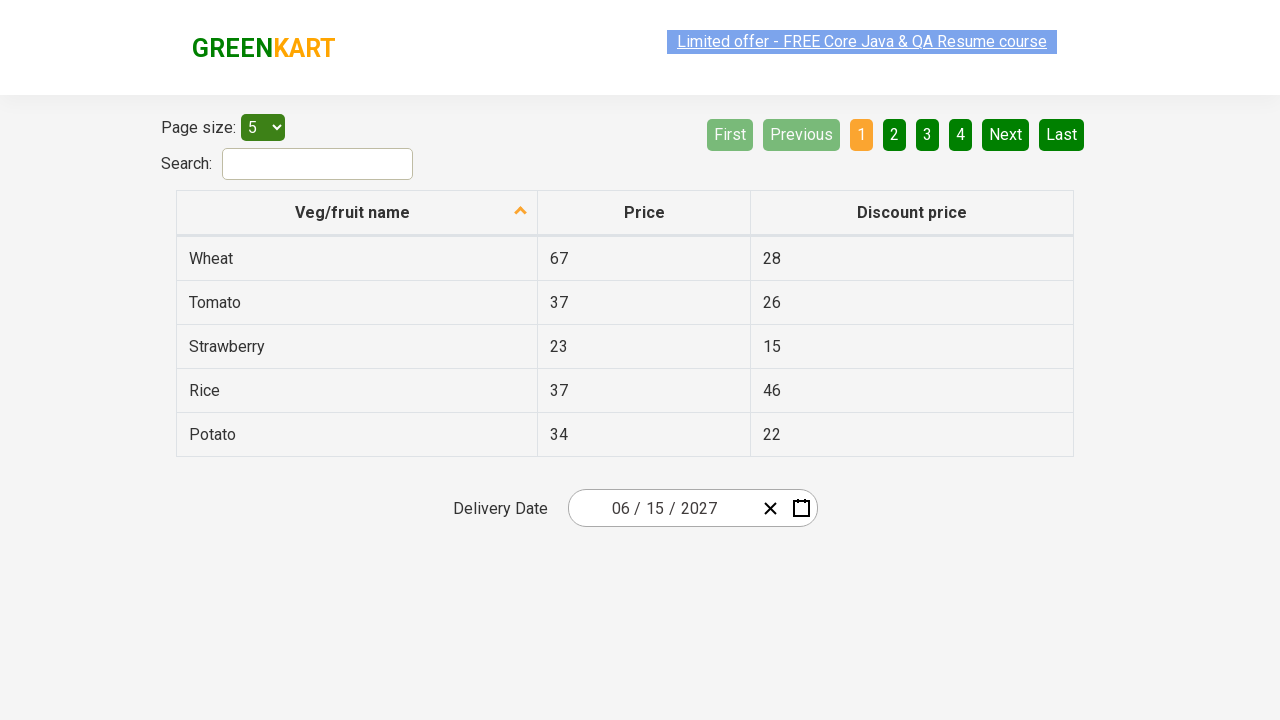